Tests the main flow of a TodoMVC application by adding two tasks ("a" and "b") to the todo list using the input field.

Starting URL: https://todomvc4tasj.herokuapp.com/

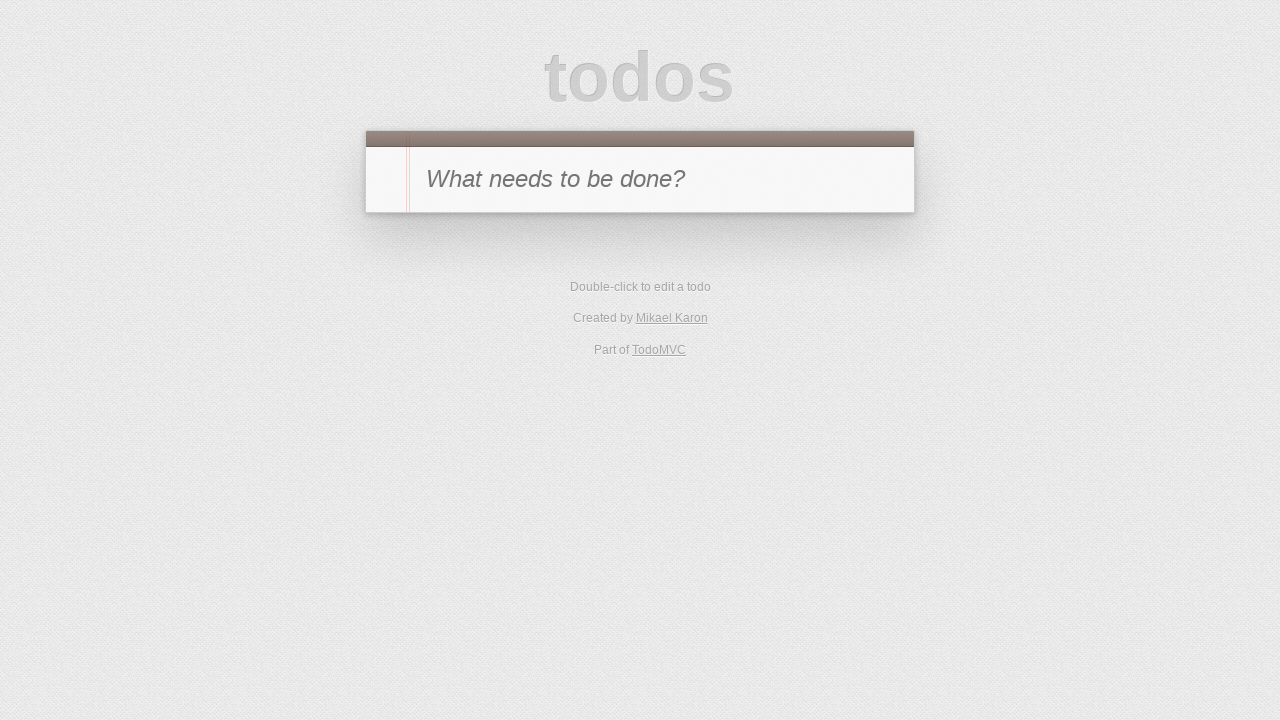

Navigated to TodoMVC application
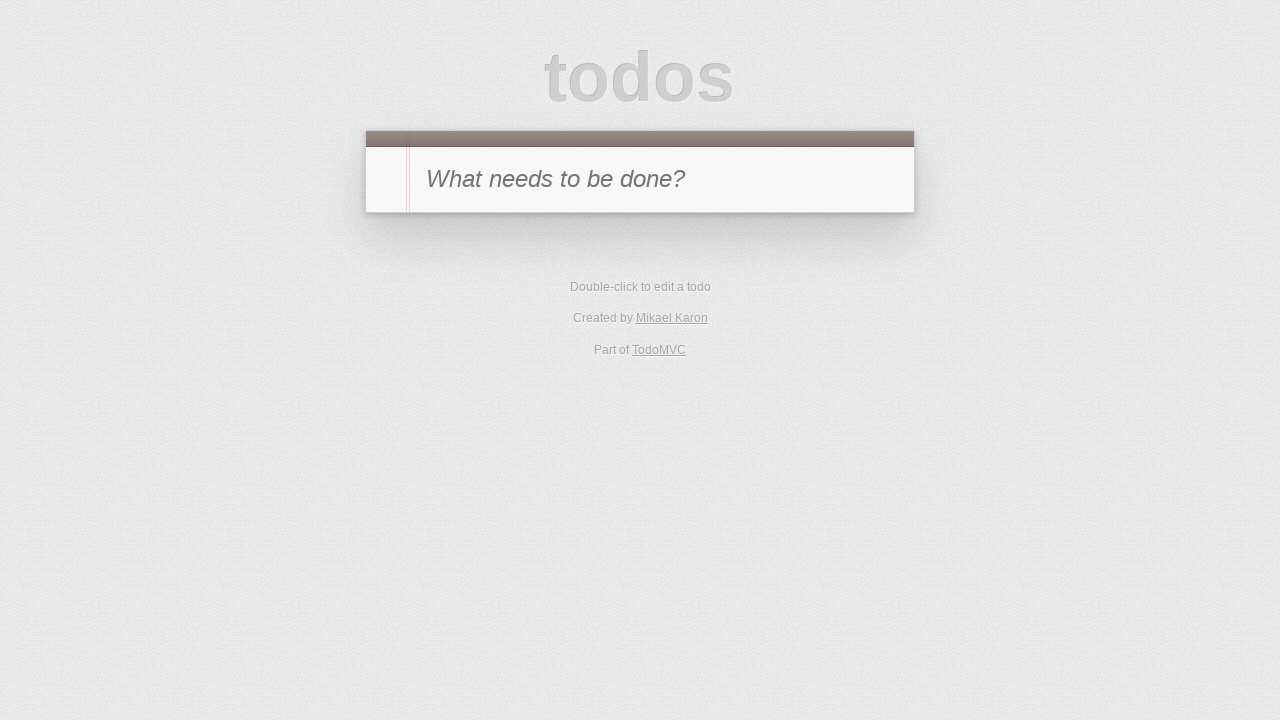

Filled input field with first task 'a' on #new-todo
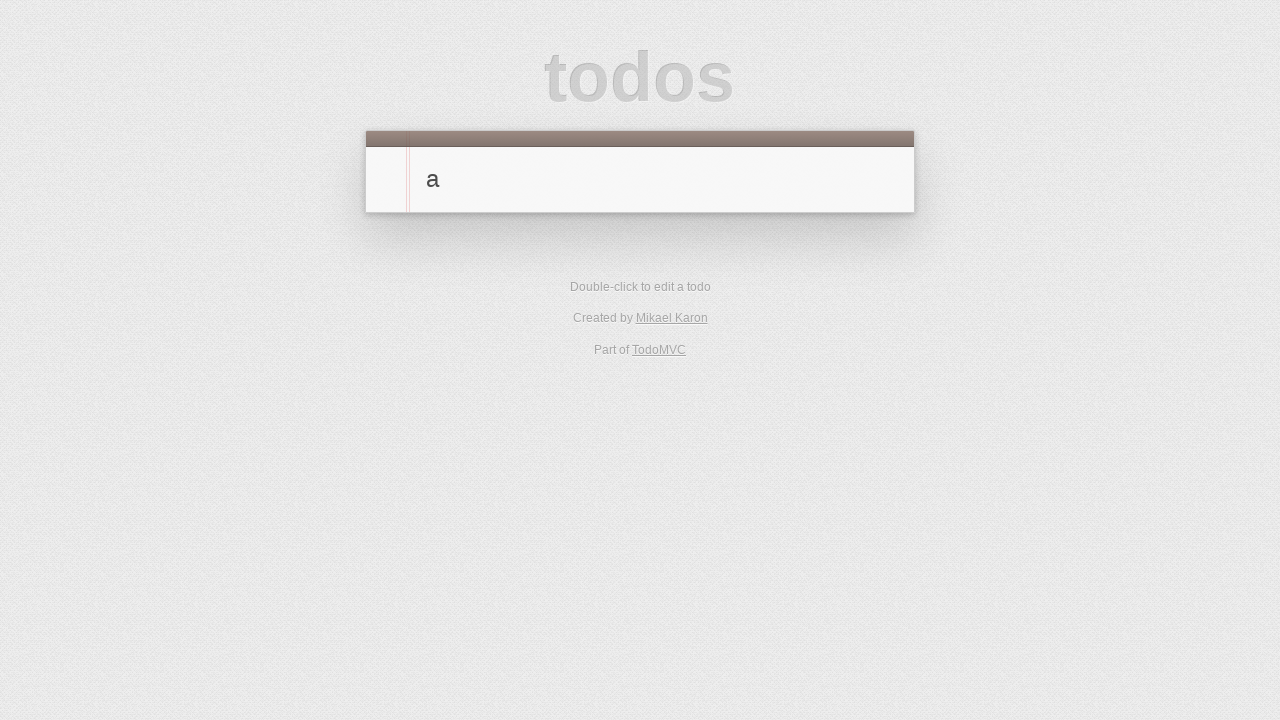

Pressed Enter to add first task 'a' on #new-todo
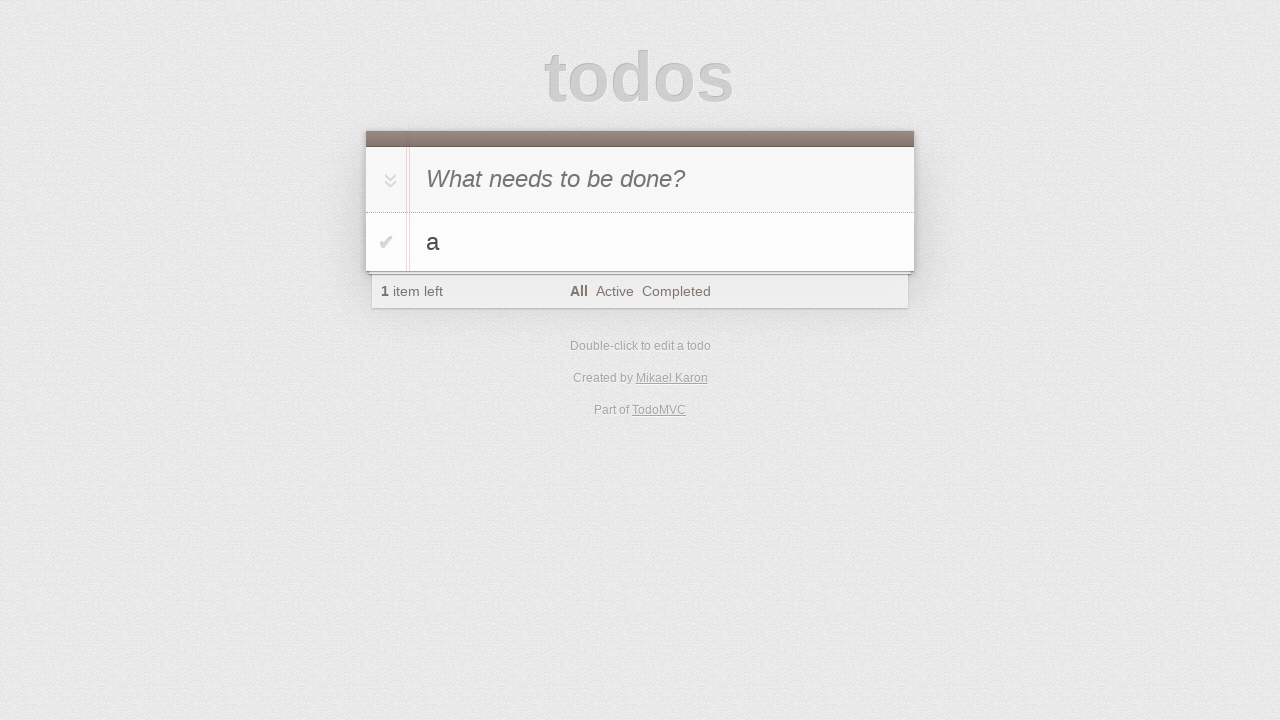

Filled input field with second task 'b' on #new-todo
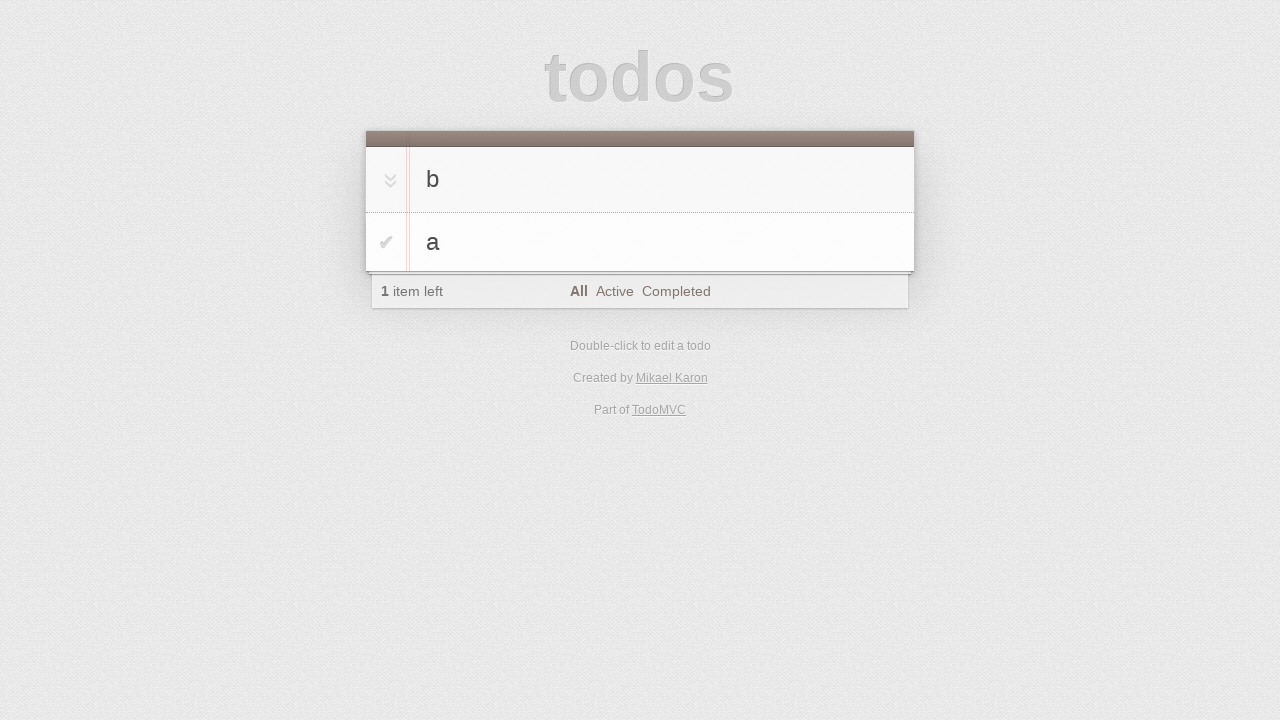

Pressed Enter to add second task 'b' on #new-todo
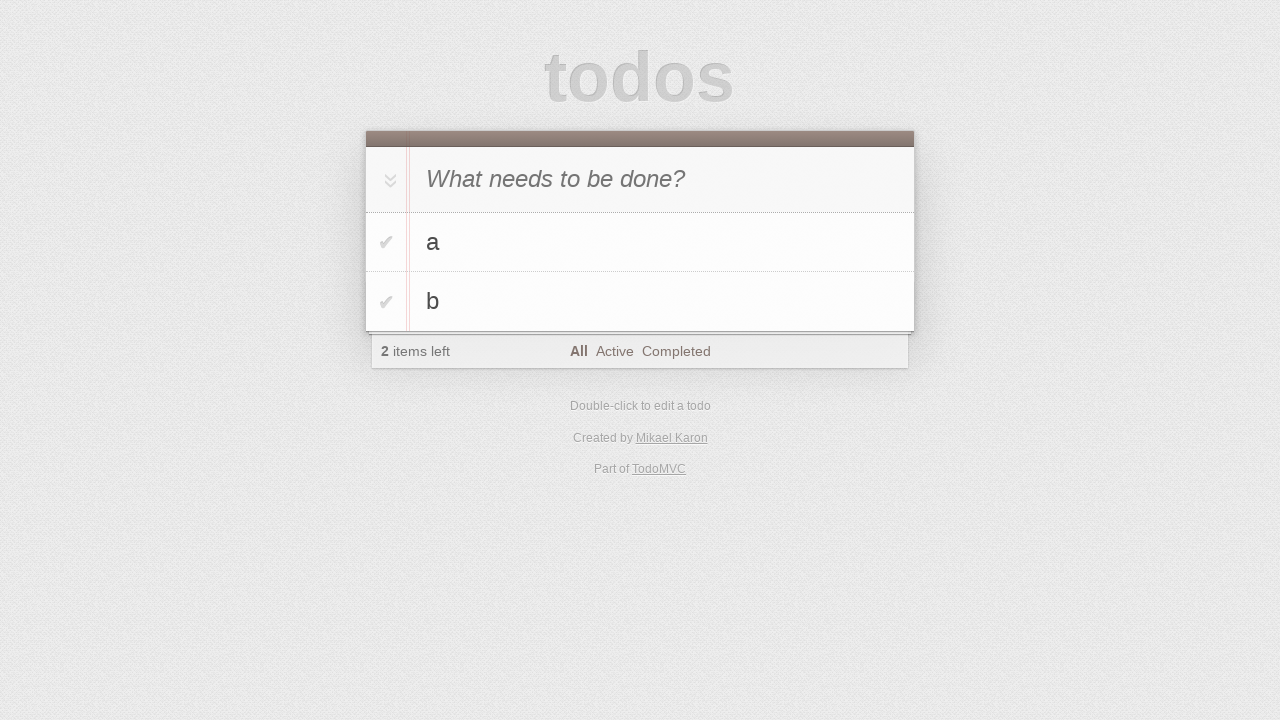

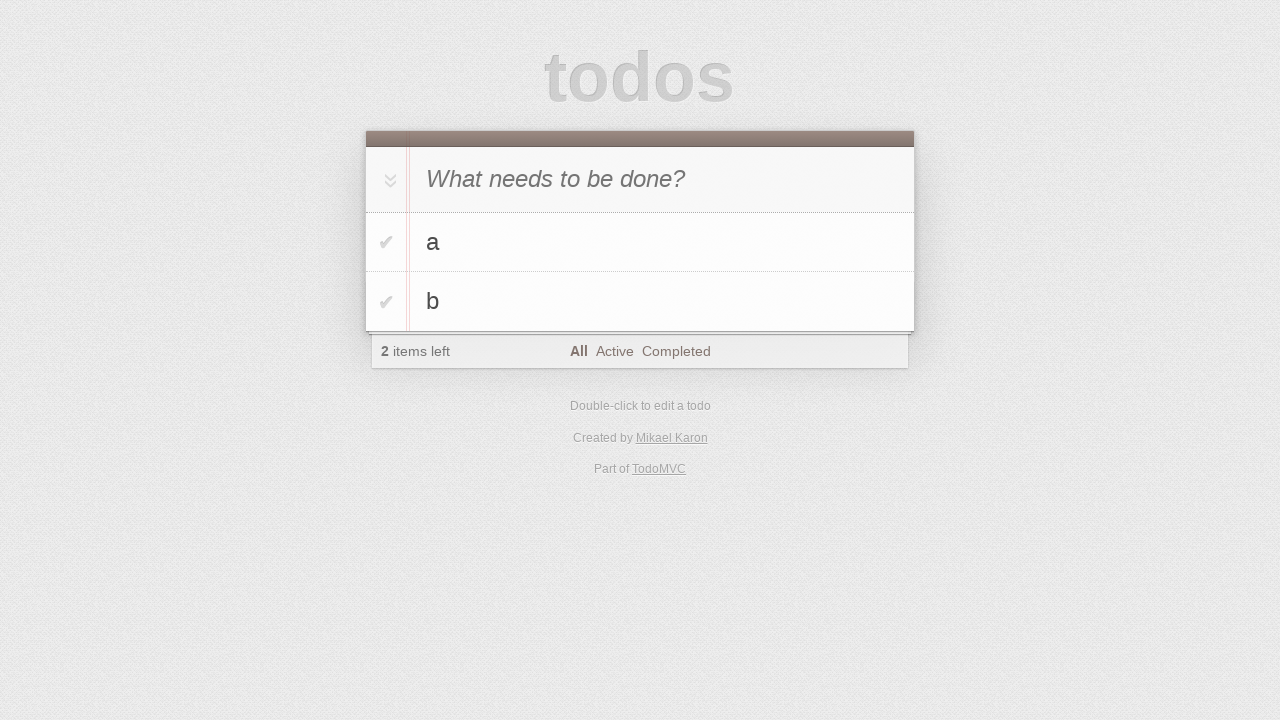